Clicks on the 0-9 link and verifies the URL changes to the expected page

Starting URL: https://www.99-bottles-of-beer.net/abc.html

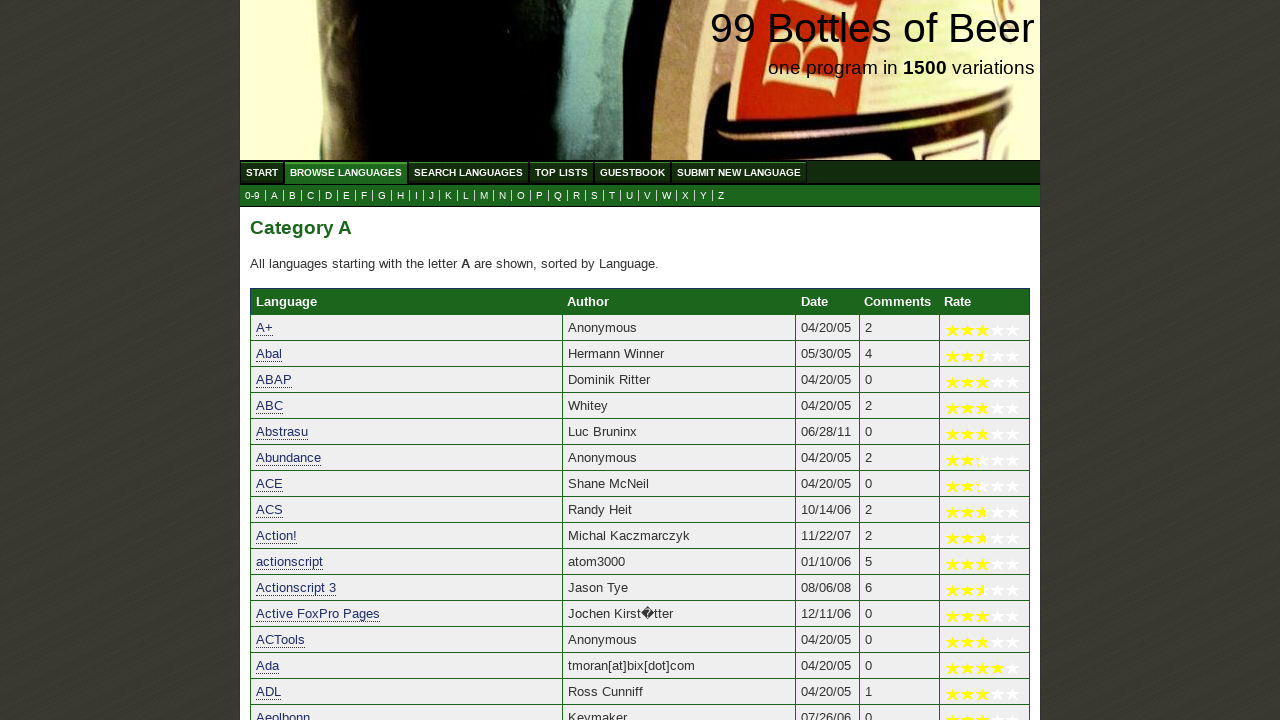

Clicked on the 0-9 link at (252, 196) on a[href='0.html']
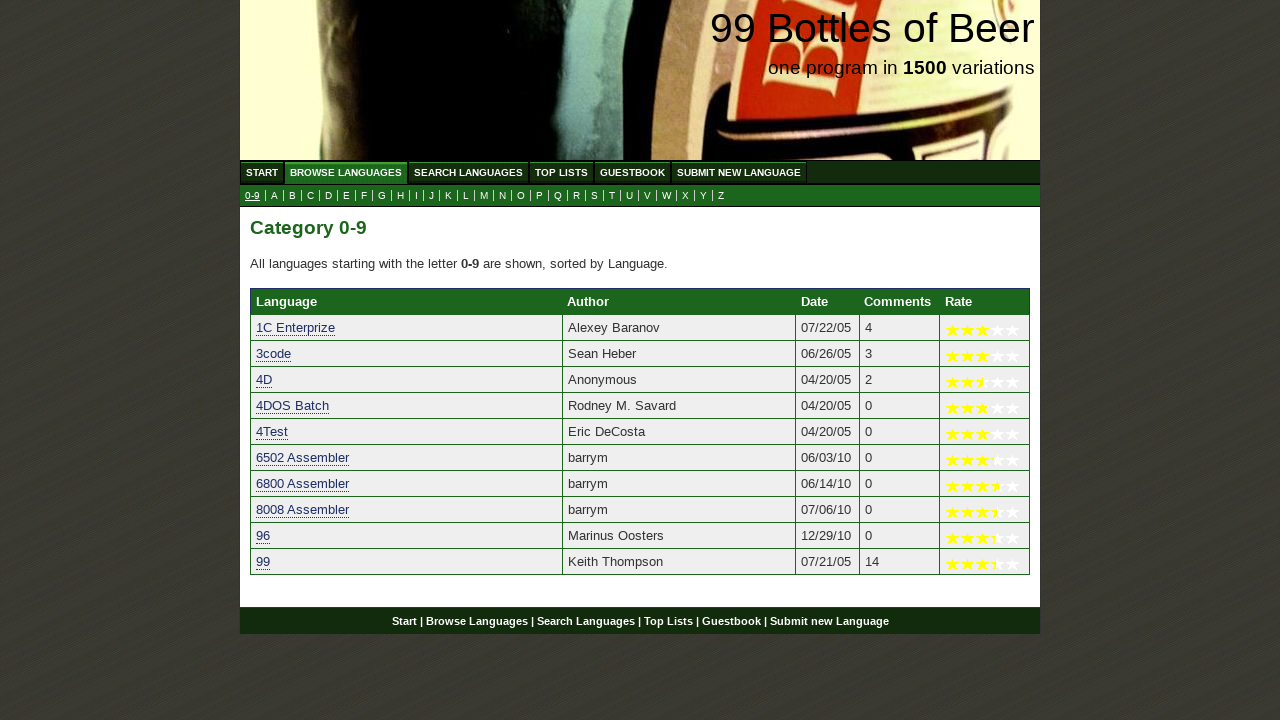

Verified URL changed to https://www.99-bottles-of-beer.net/0.html
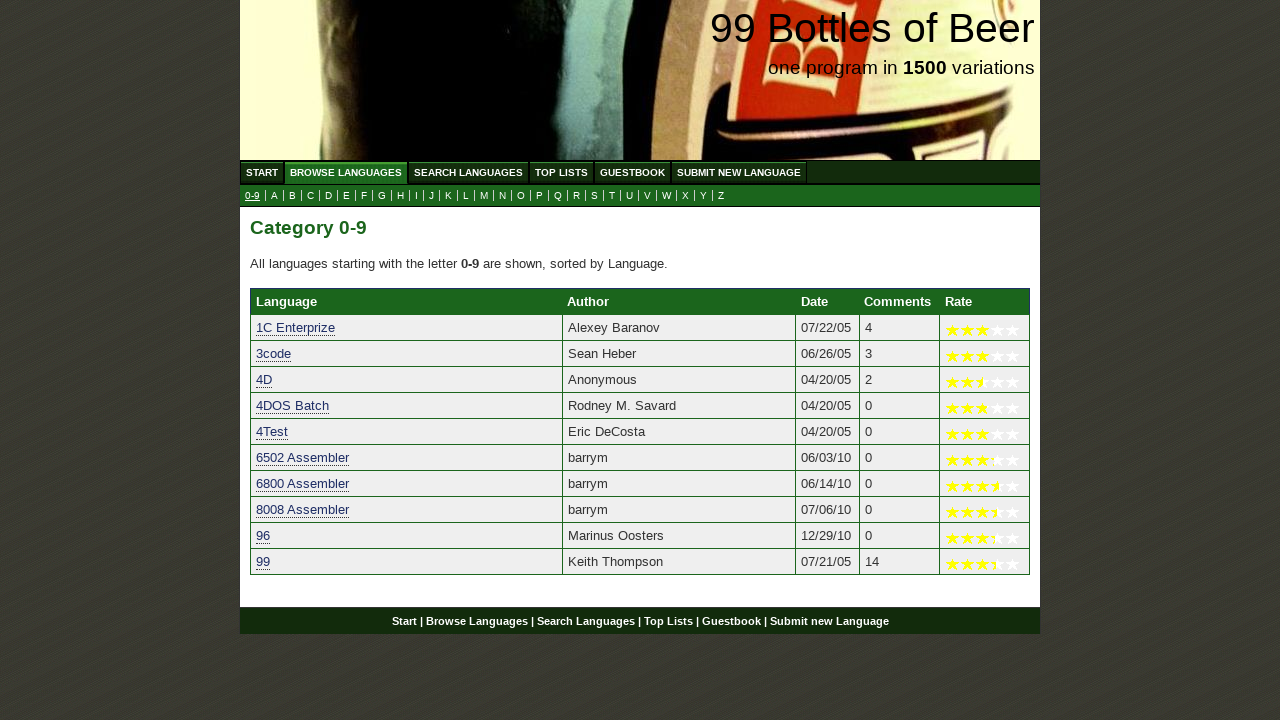

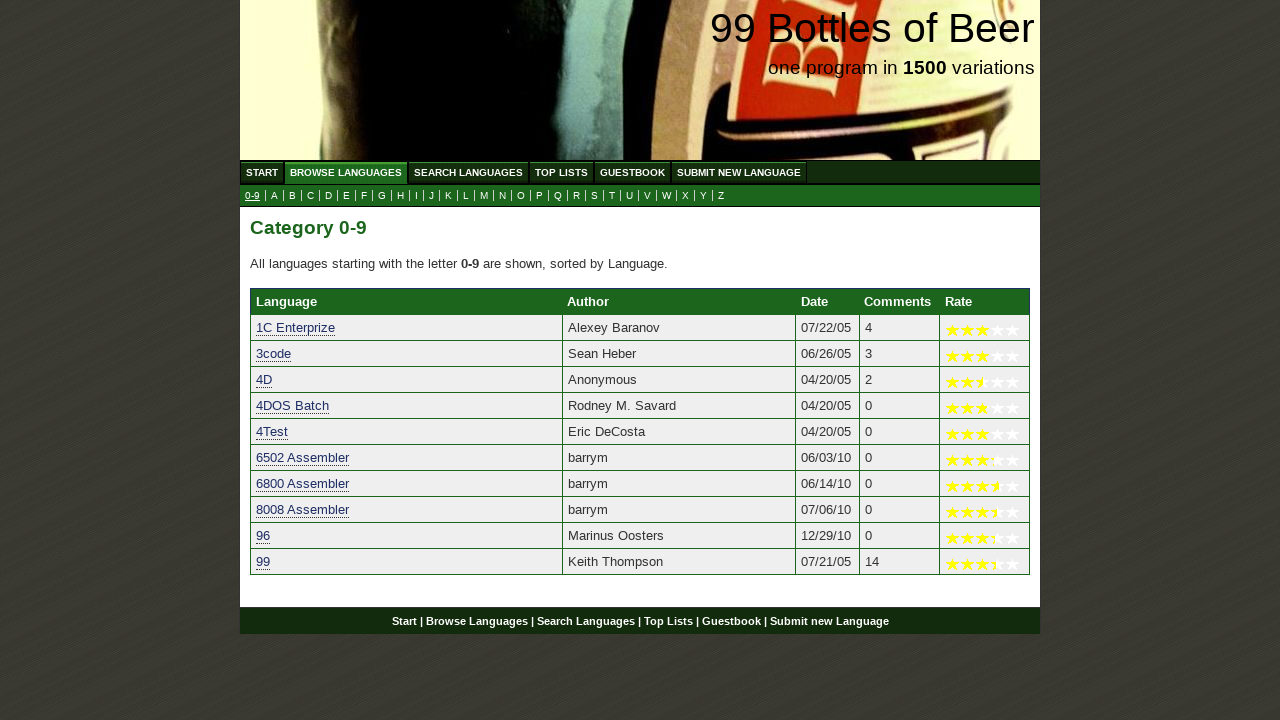